Tests file upload functionality by uploading a file and verifying the success message is displayed

Starting URL: https://the-internet.herokuapp.com/upload

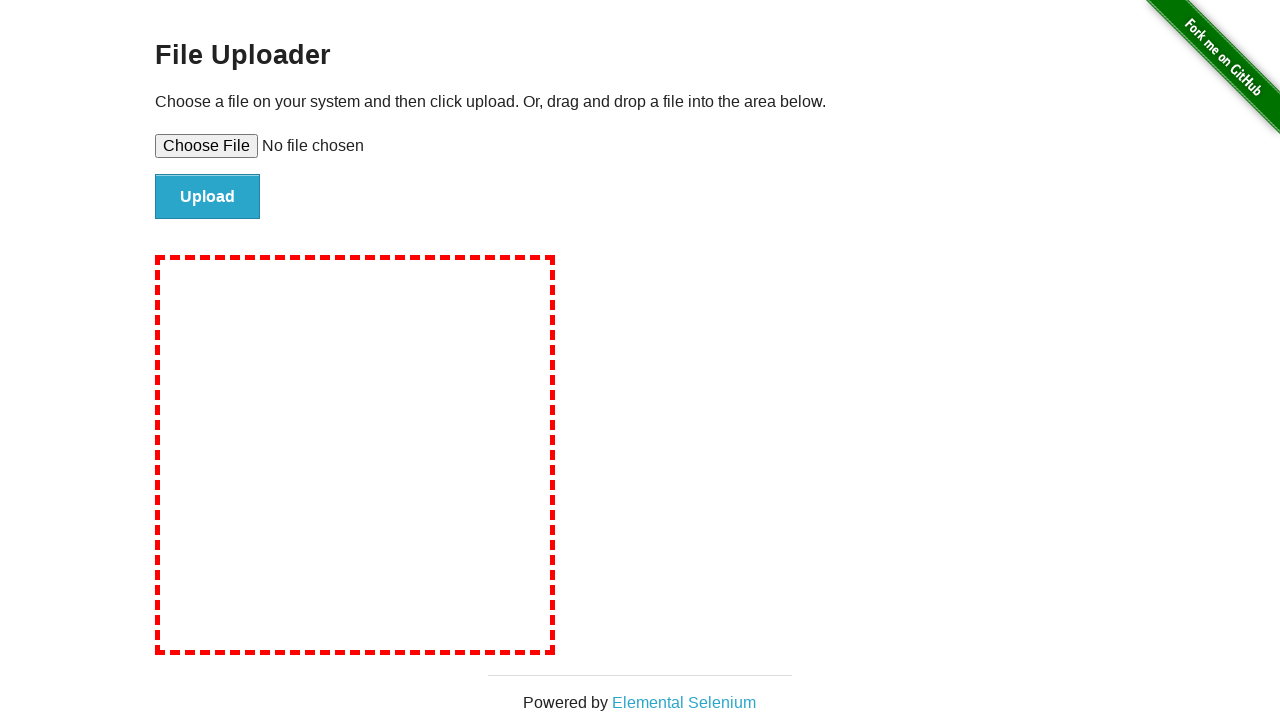

Created temporary test file with content
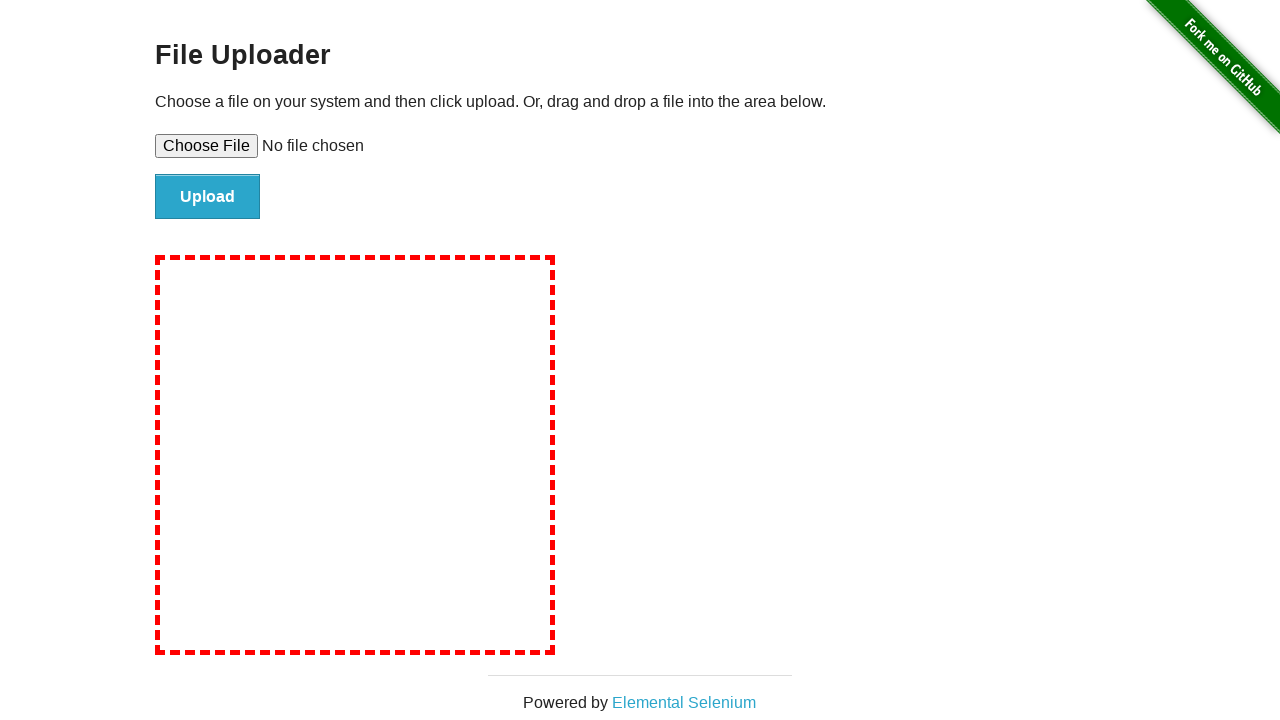

Set file input with temporary test file
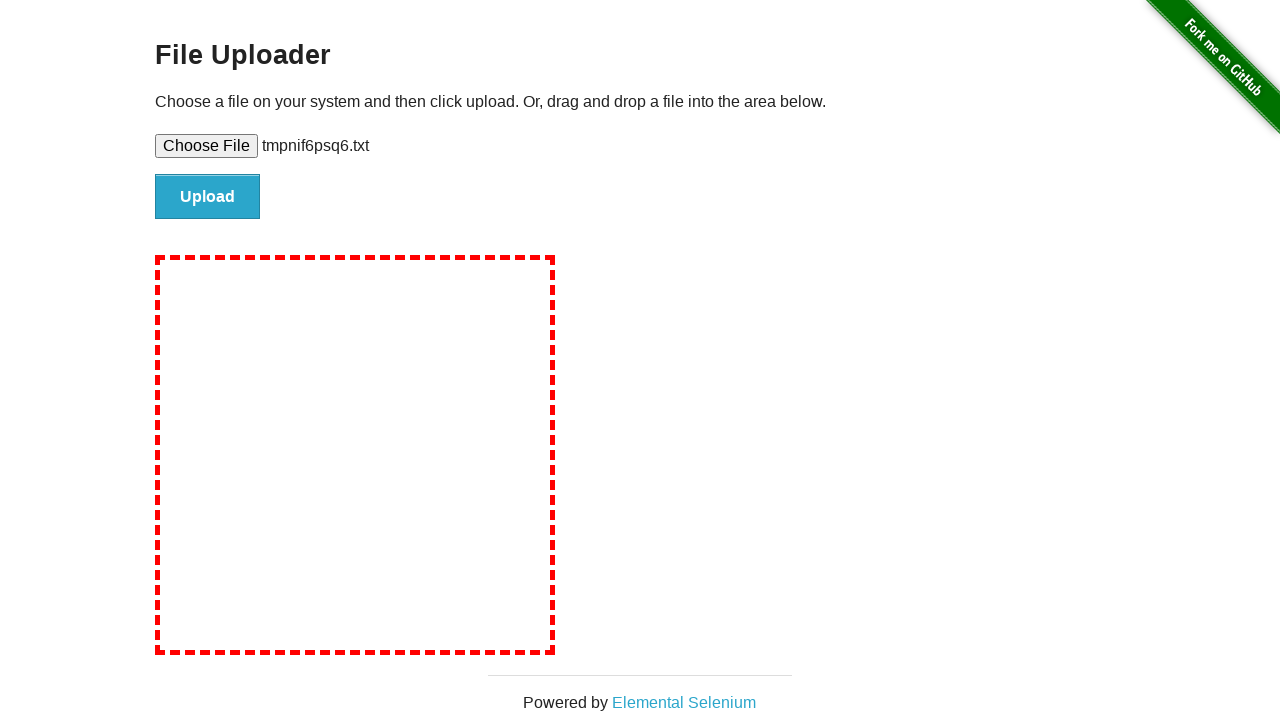

Clicked file submit button to upload at (208, 197) on #file-submit
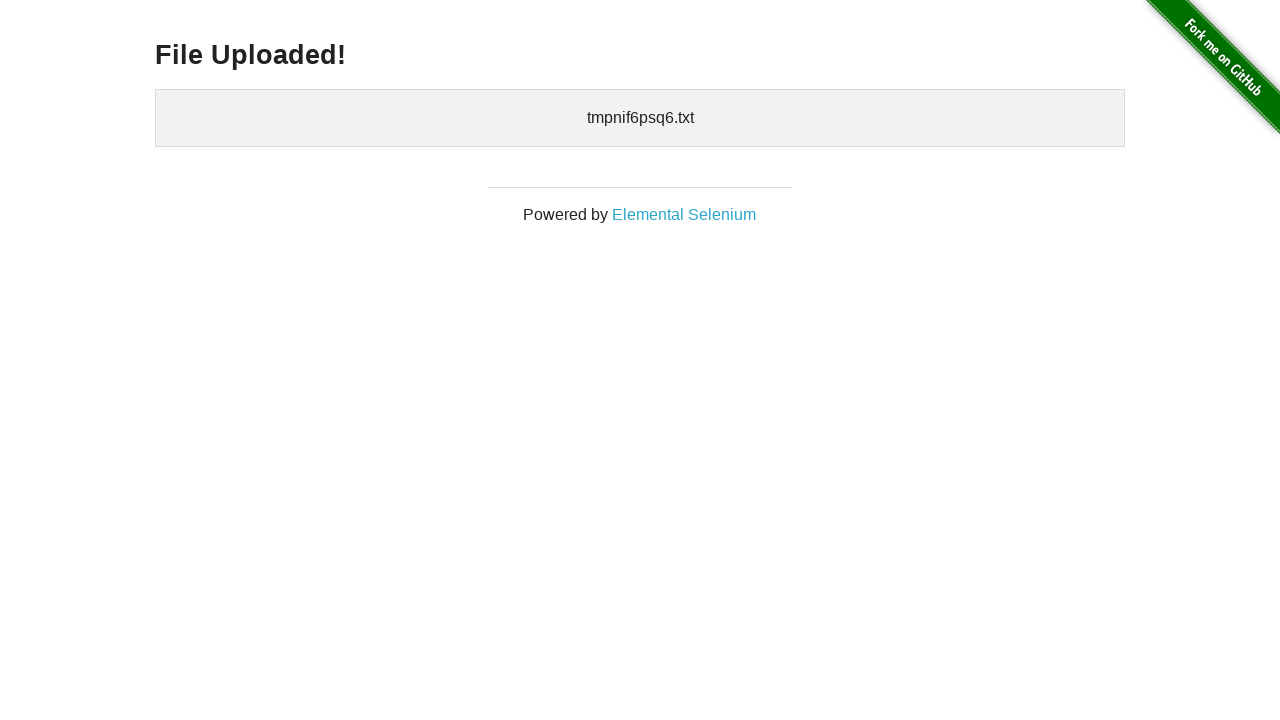

Upload success message displayed
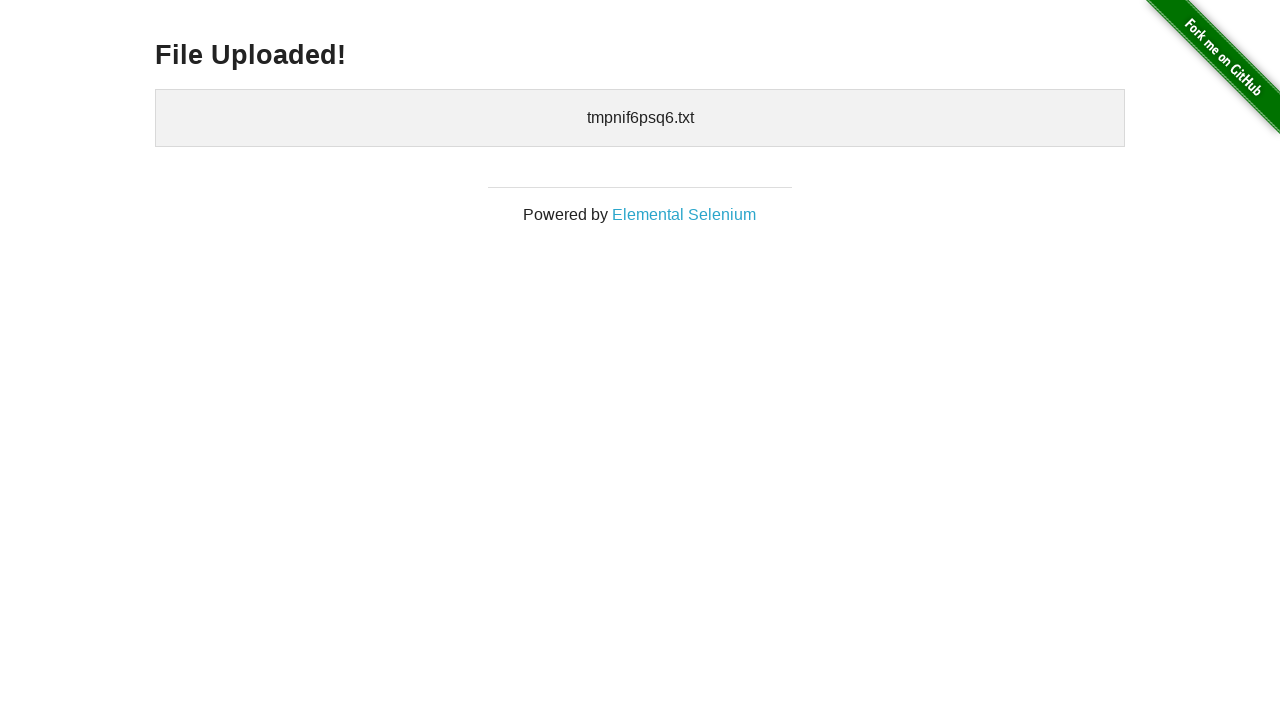

Verified 'File Uploaded!' success message in h3 element
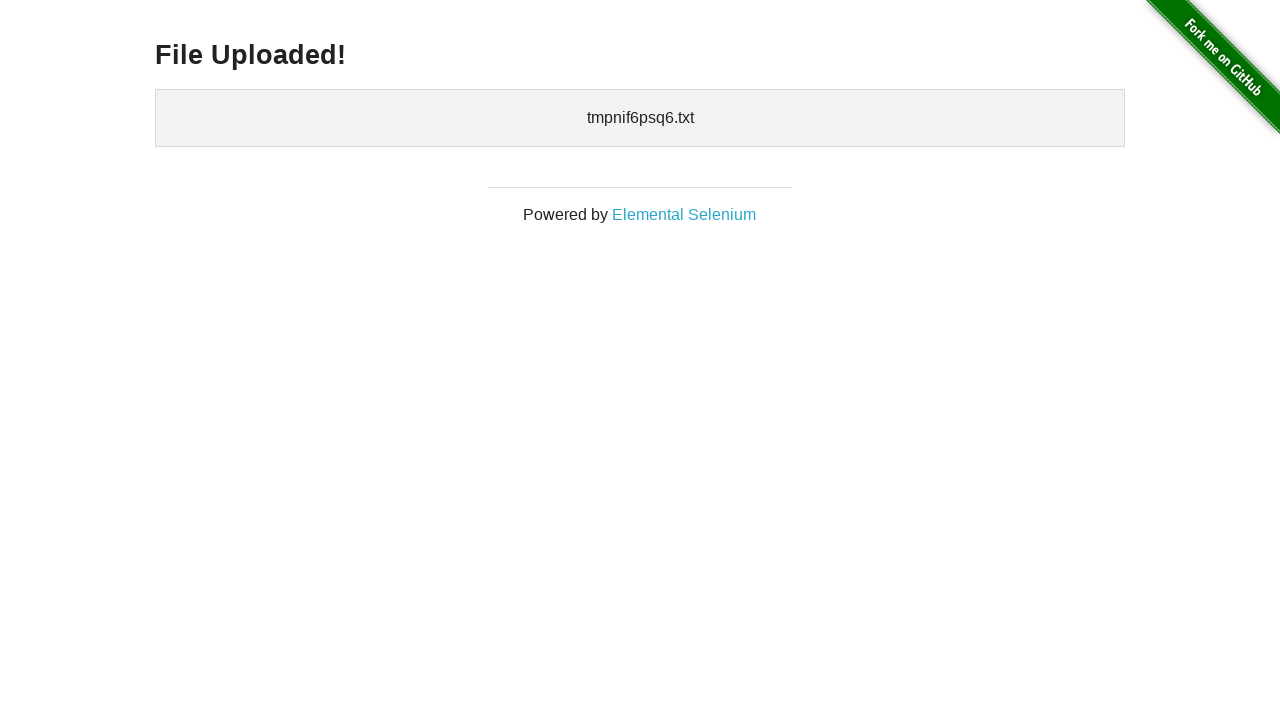

Cleaned up temporary test file
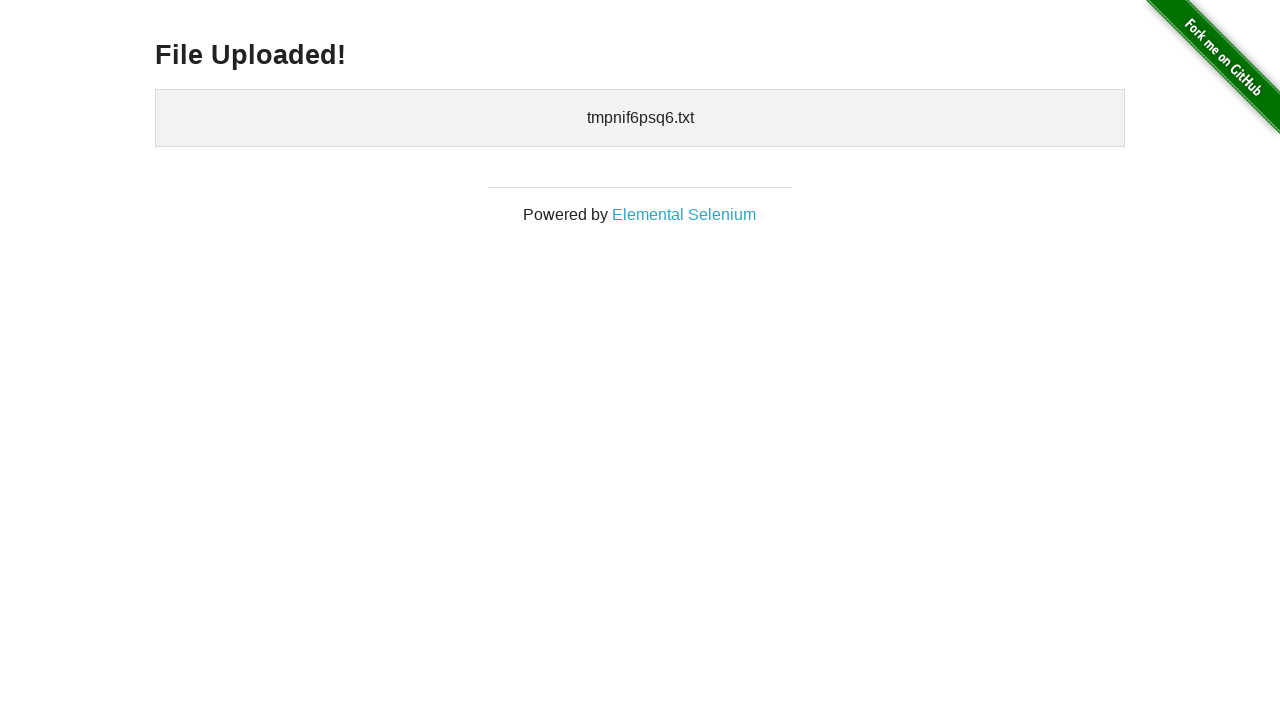

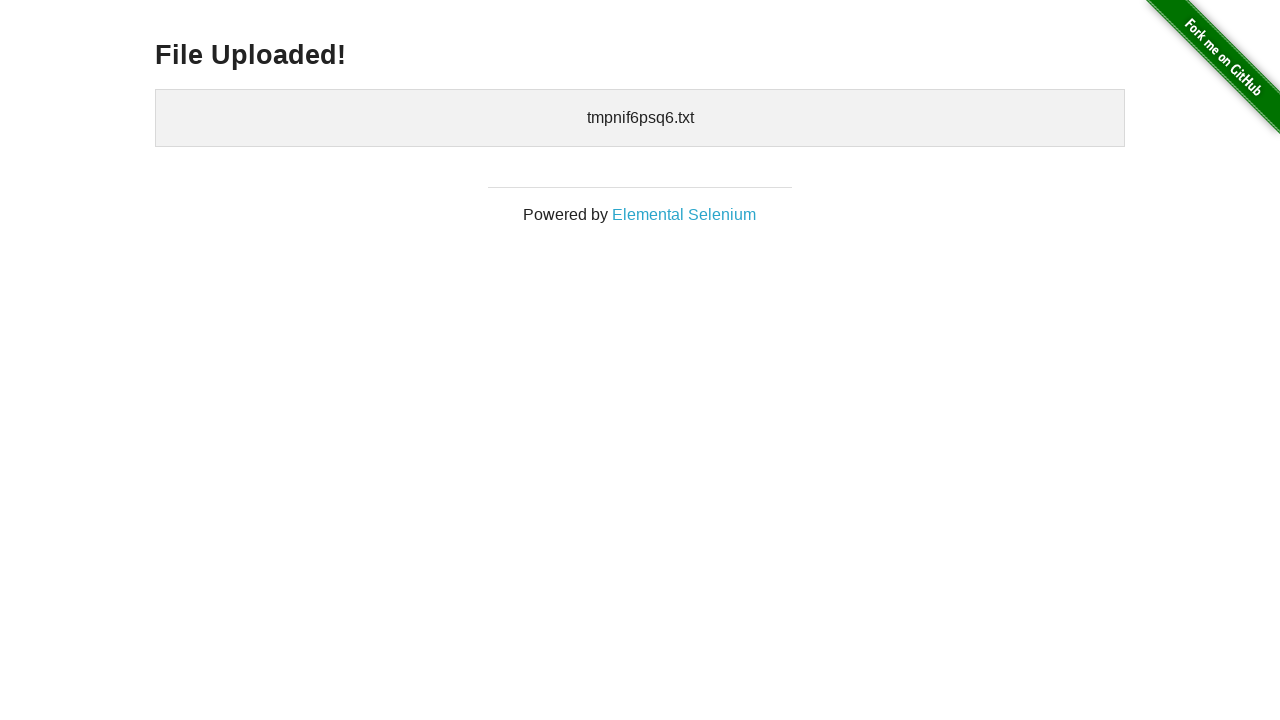